Tests the passenger dropdown widget by opening it, incrementing the adult passenger count 4 times using a loop, closing the dropdown, and verifying the final count shows "5 Adult".

Starting URL: https://rahulshettyacademy.com/dropdownsPractise/

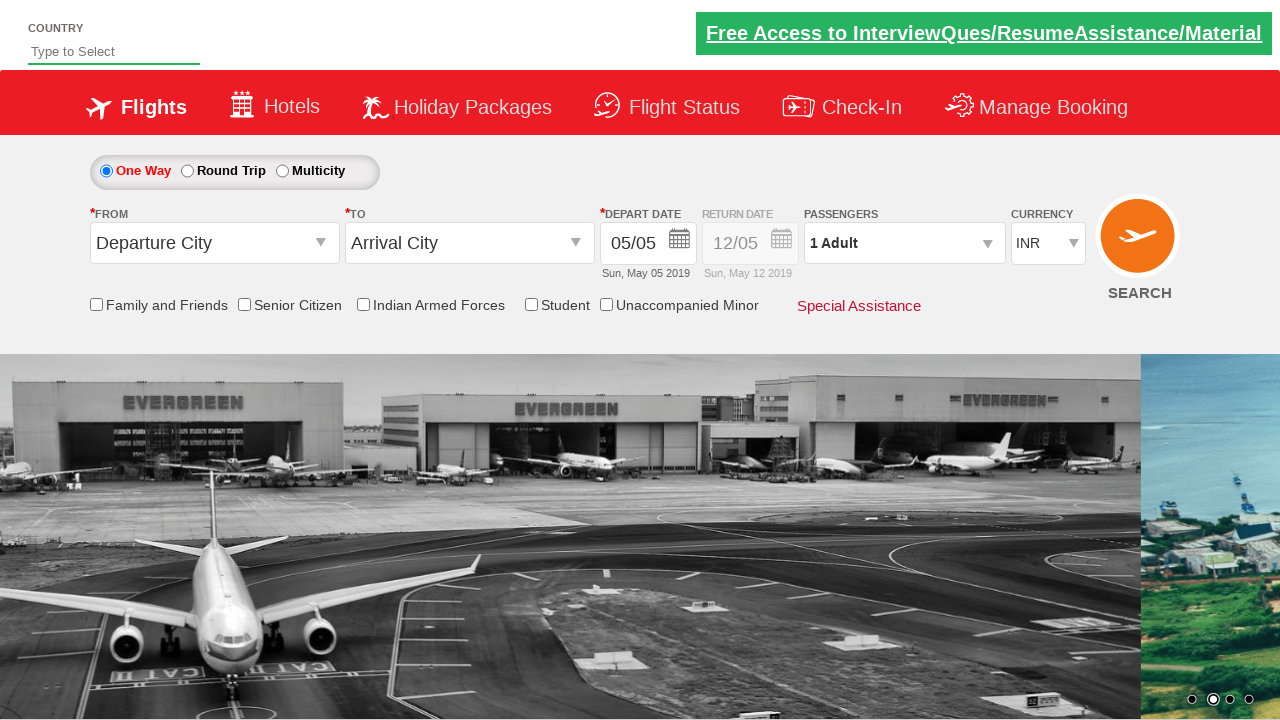

Clicked on passenger info dropdown to open it at (904, 243) on #divpaxinfo
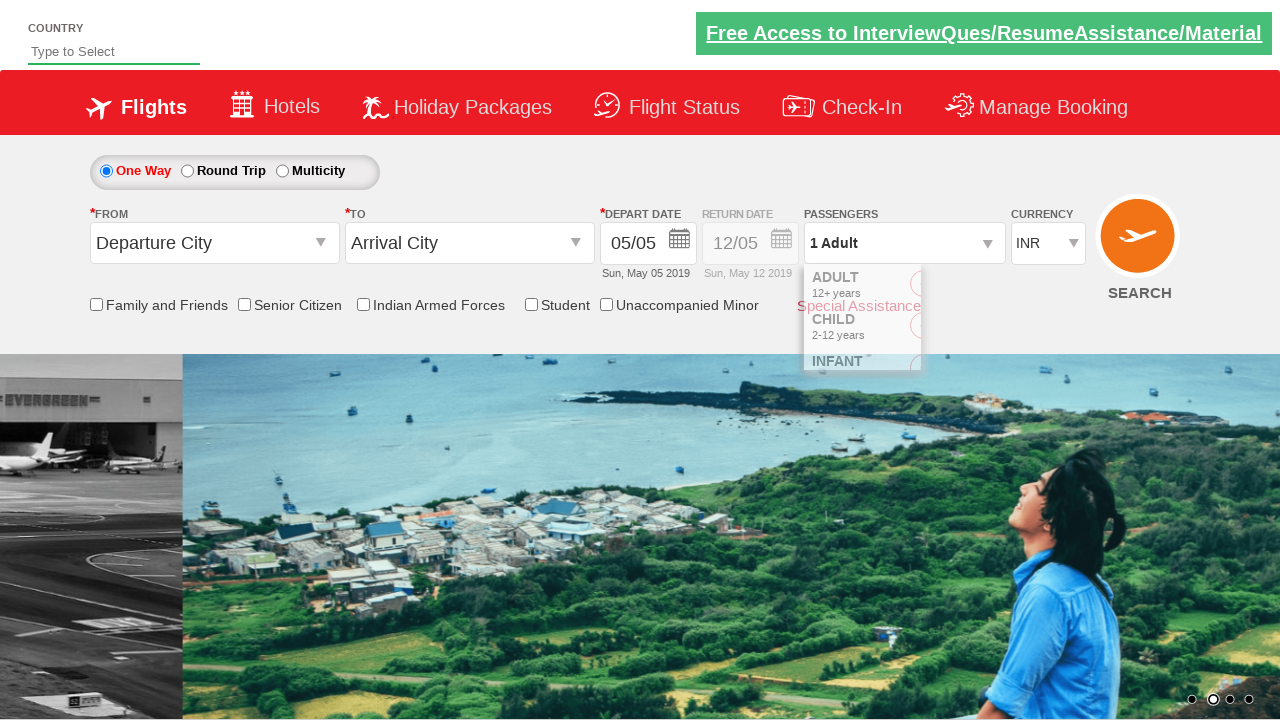

Waited for increment adult button to be visible
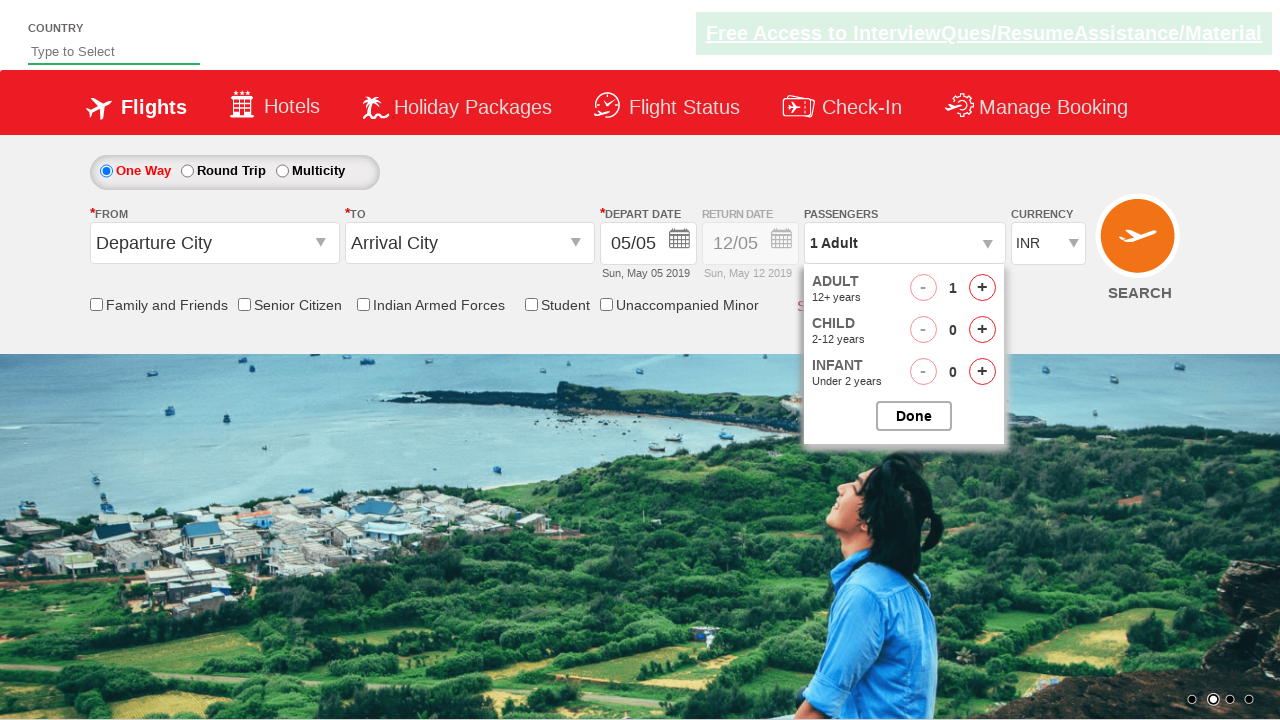

Clicked increment adult button (iteration 1 of 4) at (982, 288) on #hrefIncAdt
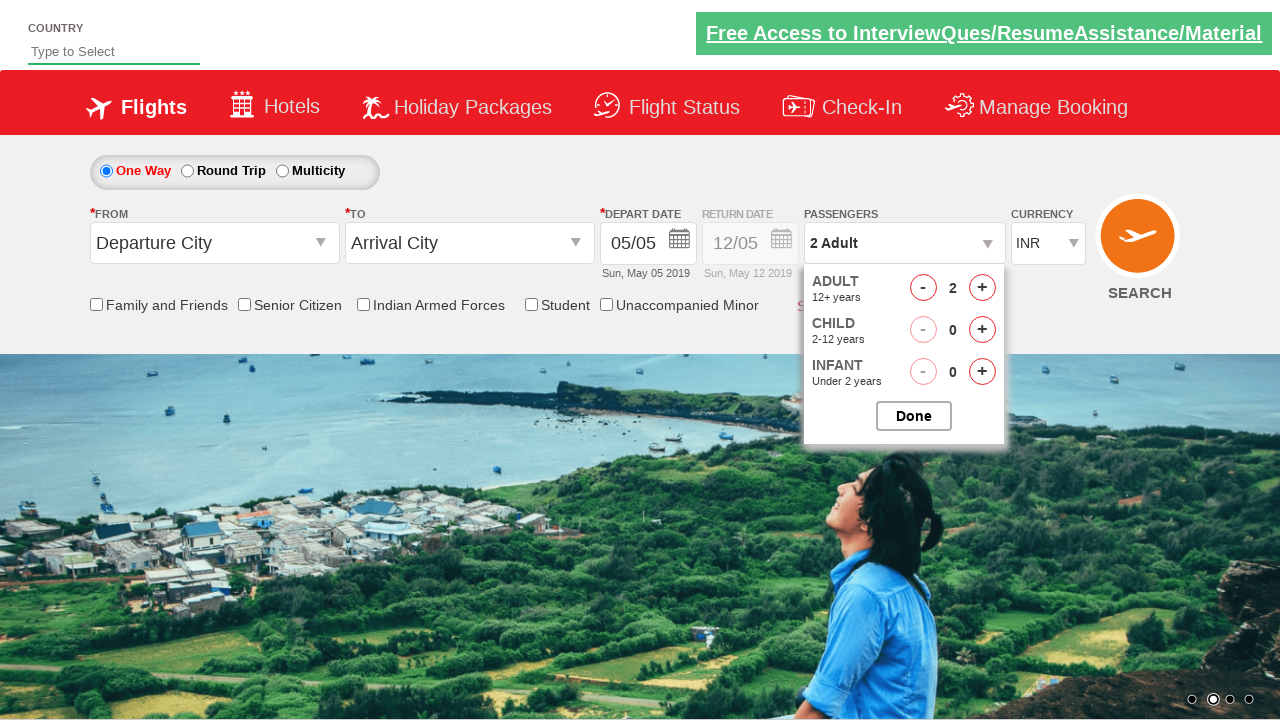

Waited 500ms between clicks
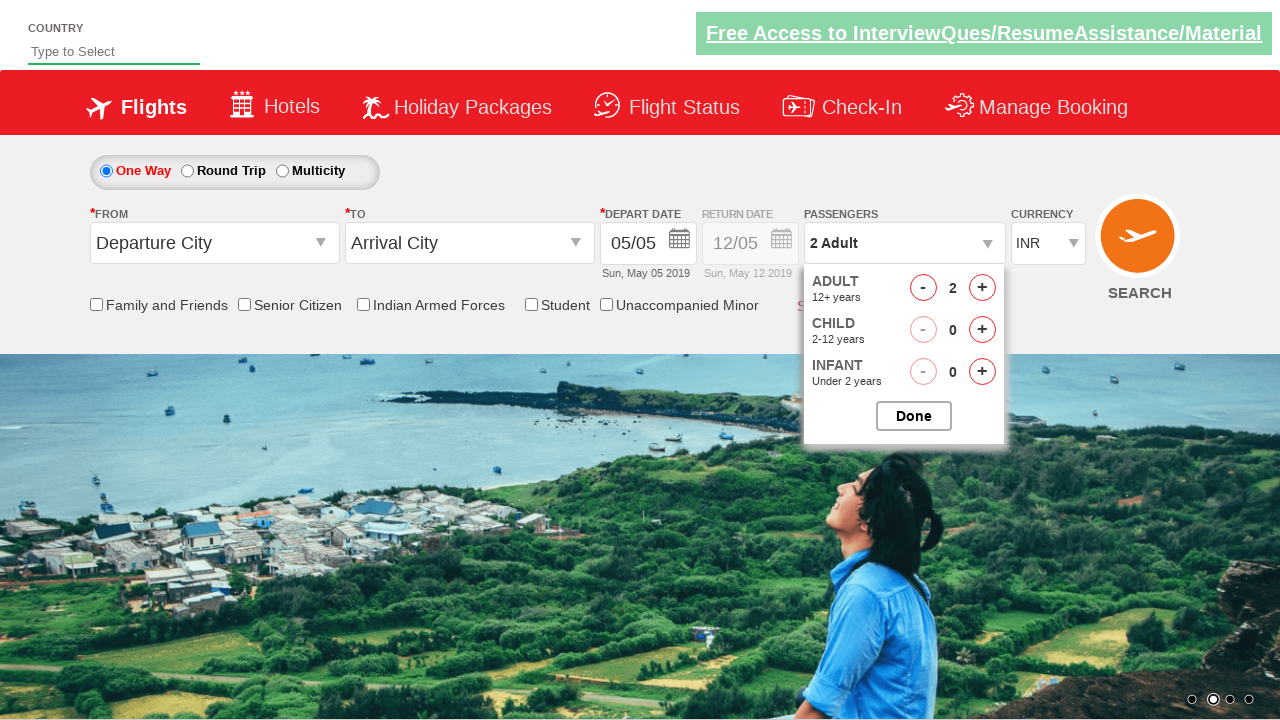

Clicked increment adult button (iteration 2 of 4) at (982, 288) on #hrefIncAdt
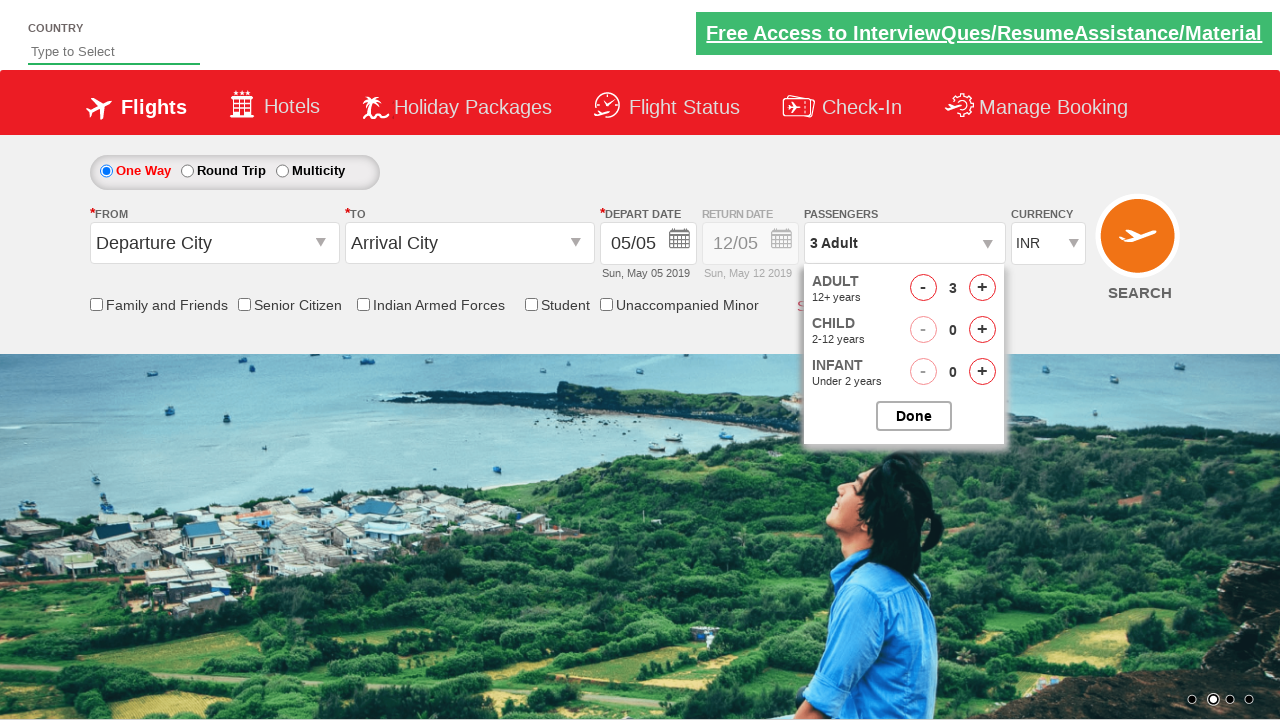

Waited 500ms between clicks
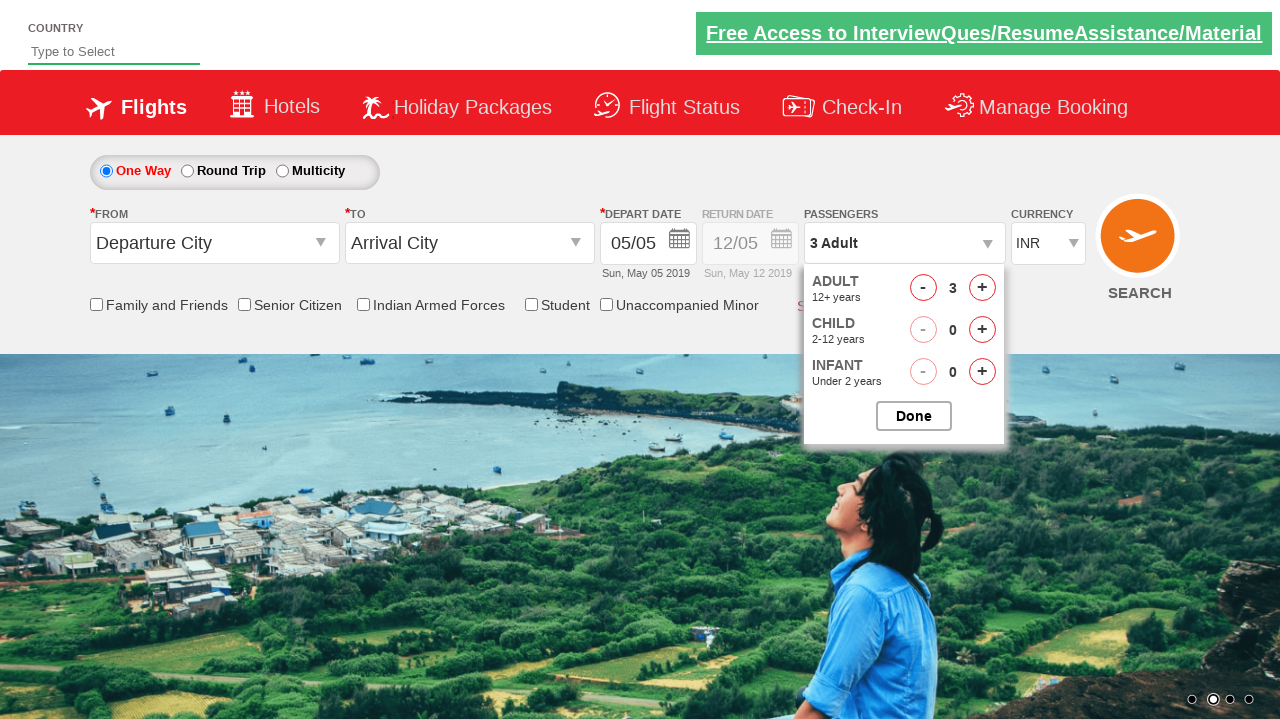

Clicked increment adult button (iteration 3 of 4) at (982, 288) on #hrefIncAdt
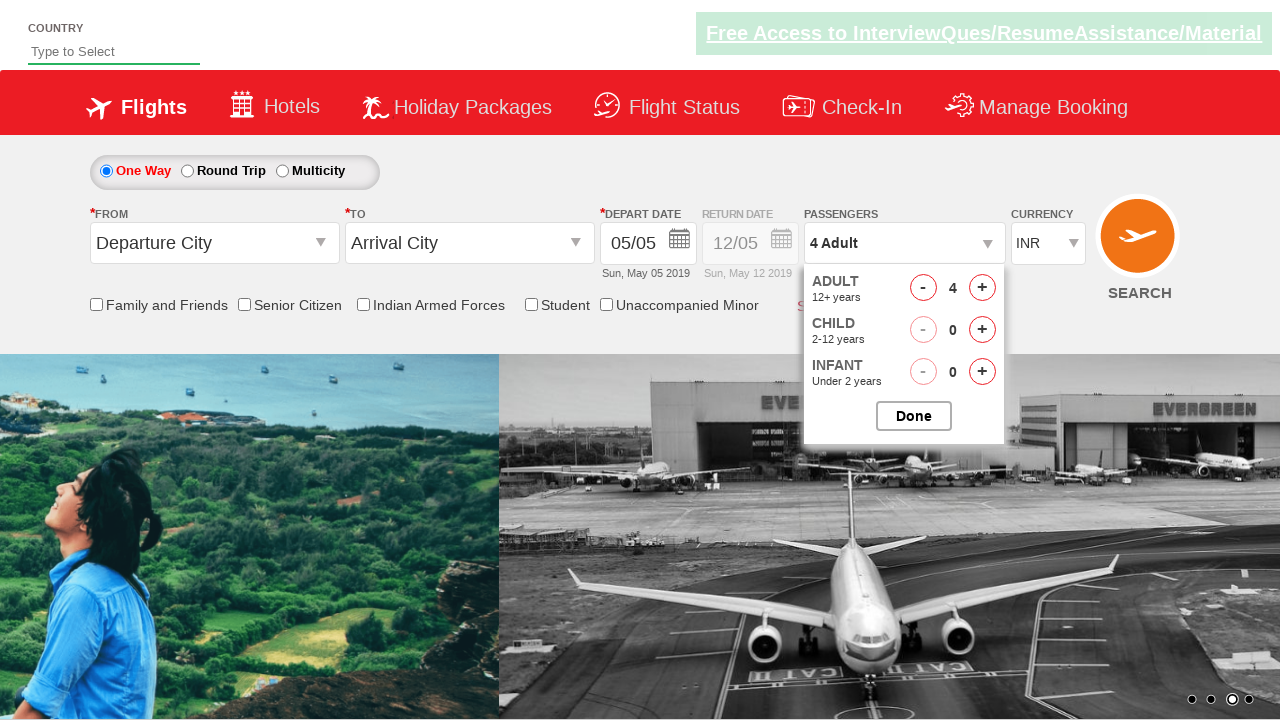

Waited 500ms between clicks
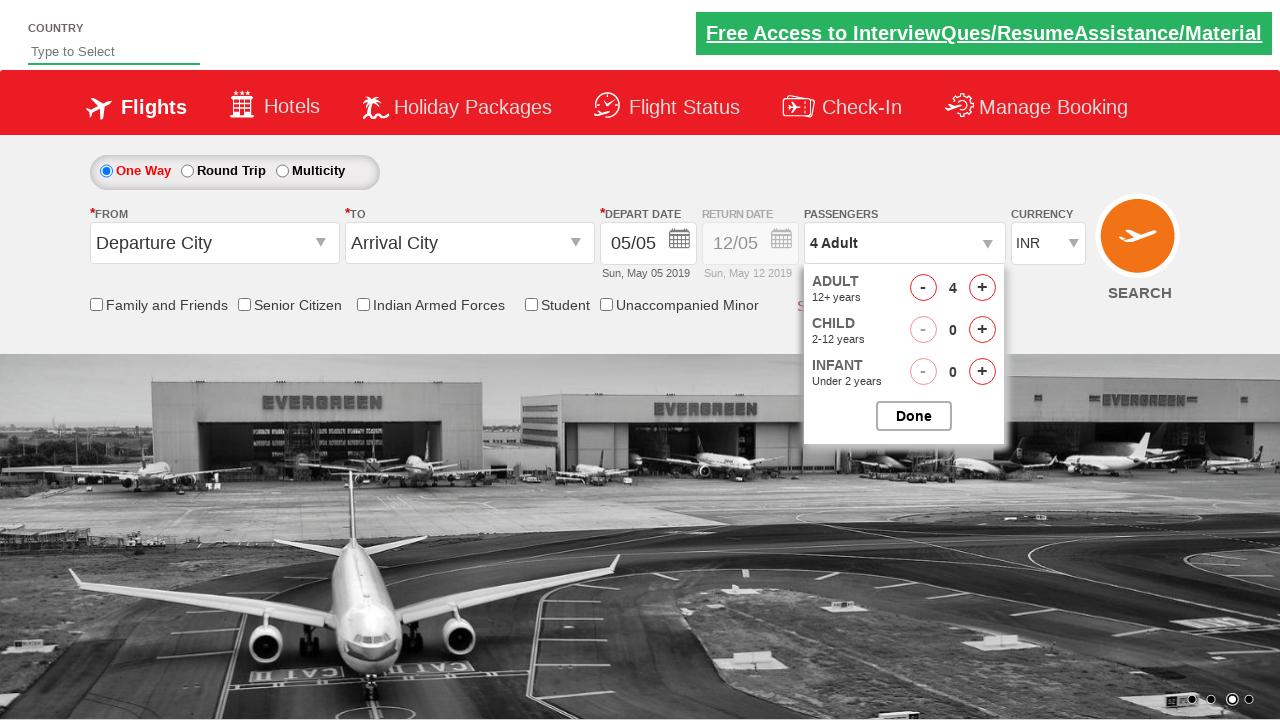

Clicked increment adult button (iteration 4 of 4) at (982, 288) on #hrefIncAdt
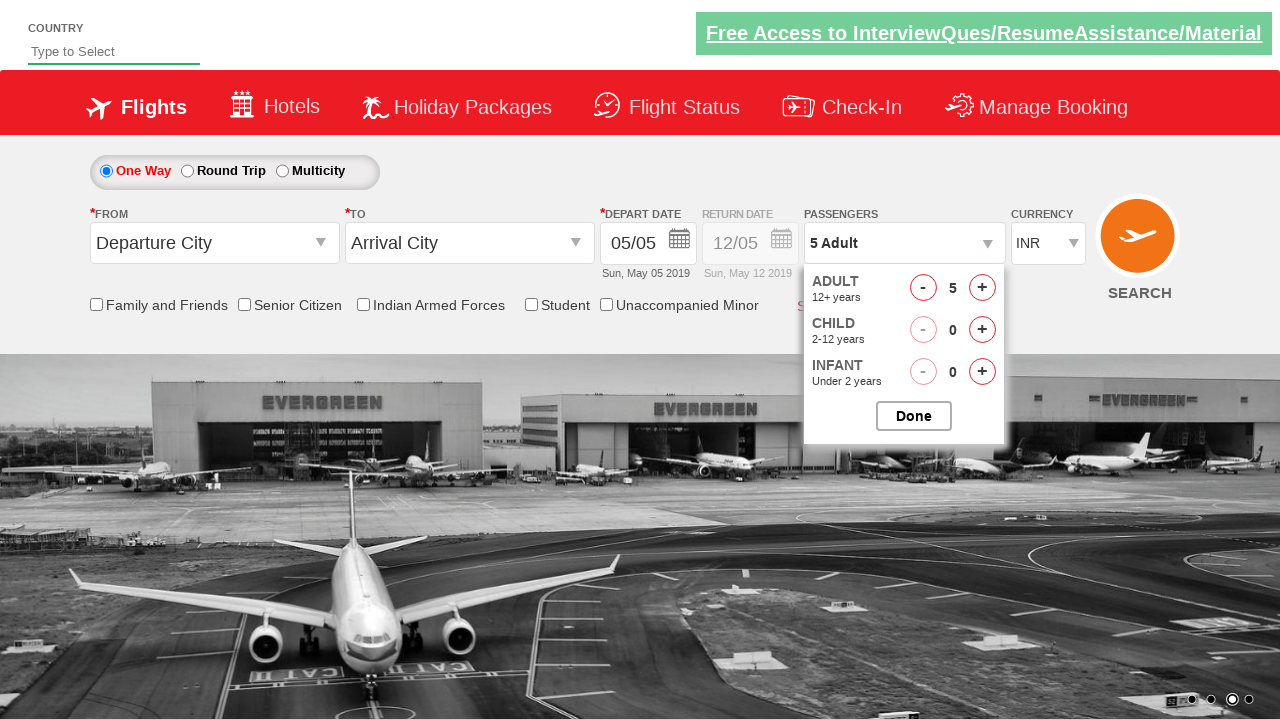

Waited 500ms between clicks
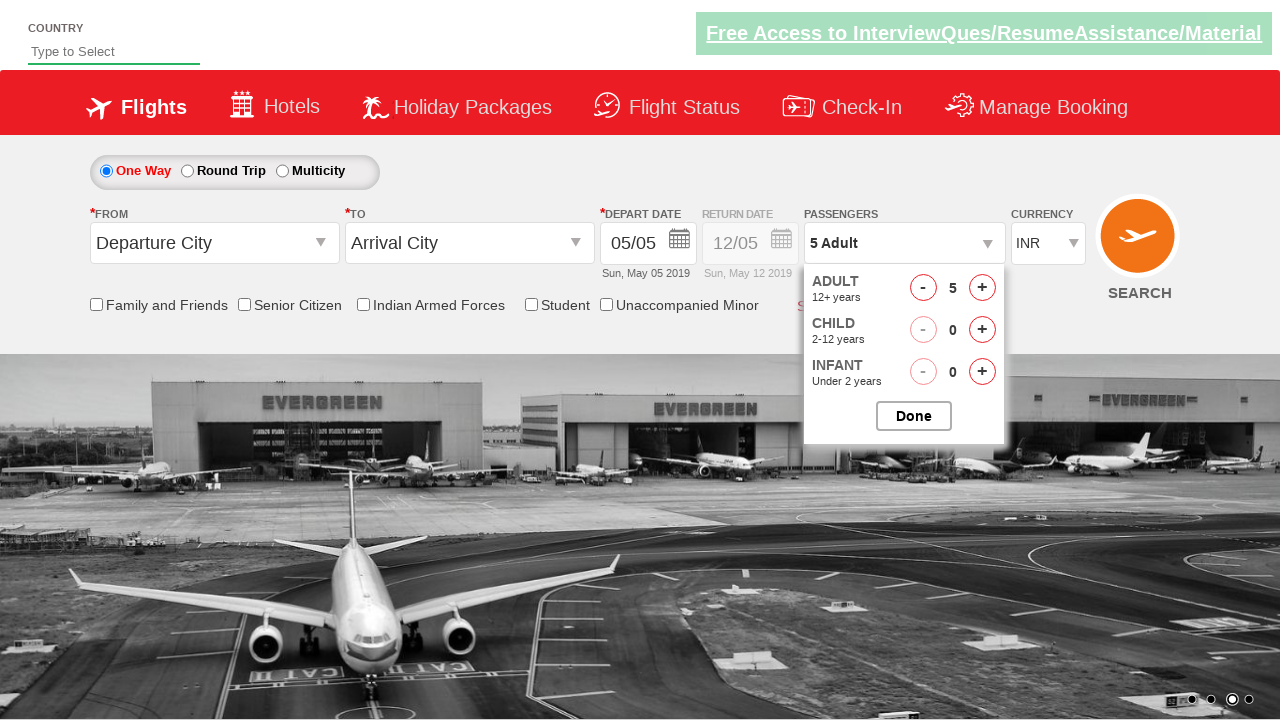

Clicked to close the passenger options dropdown at (914, 416) on #btnclosepaxoption
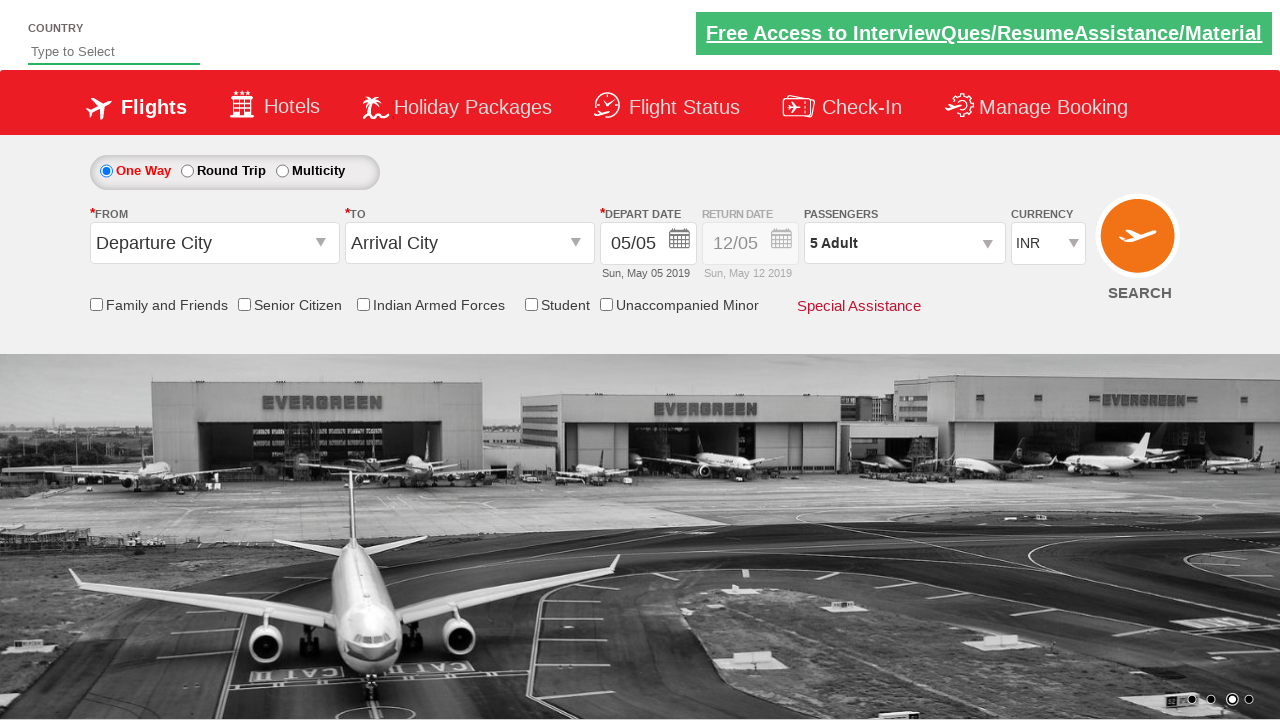

Retrieved passenger count text: '5 Adult'
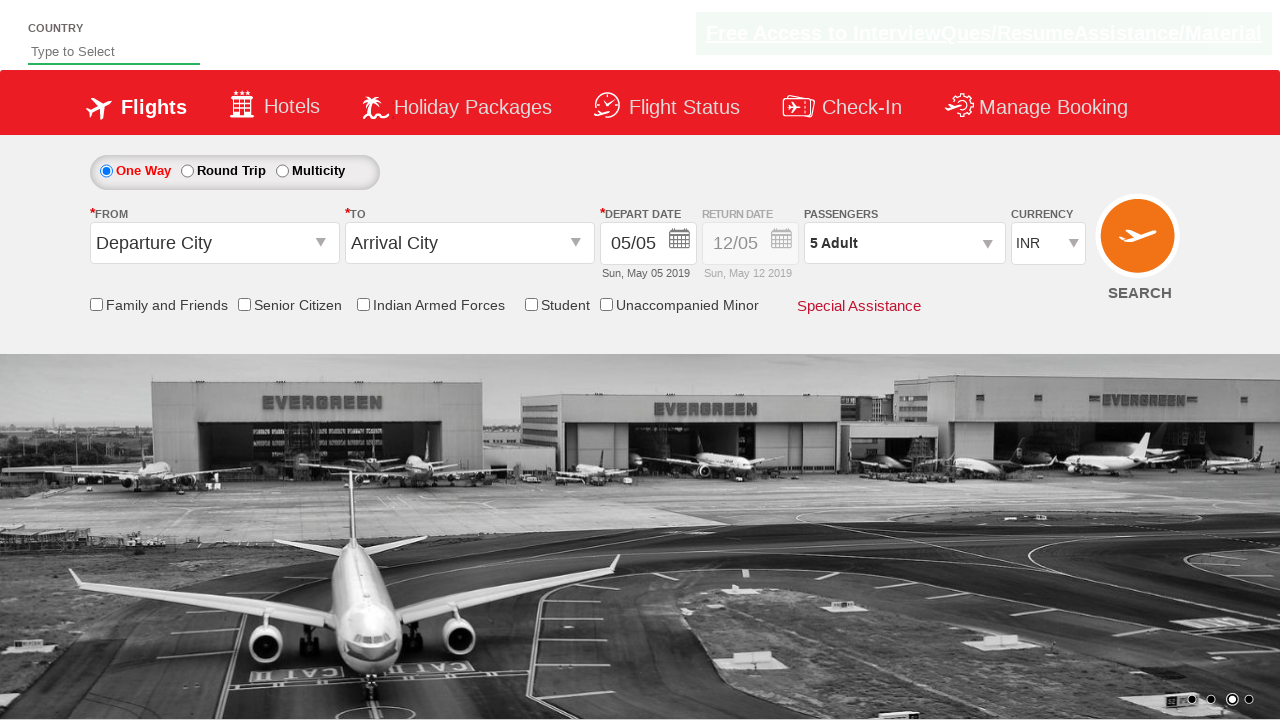

Verified passenger count shows '5 Adult'
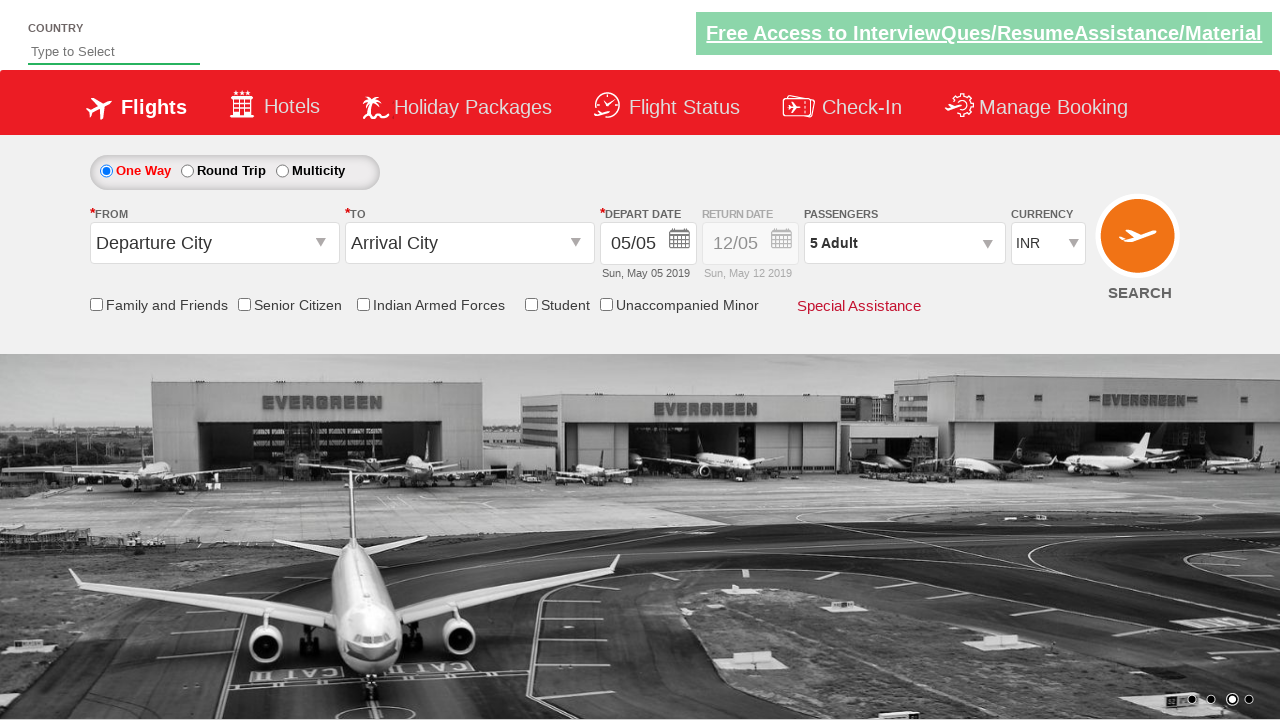

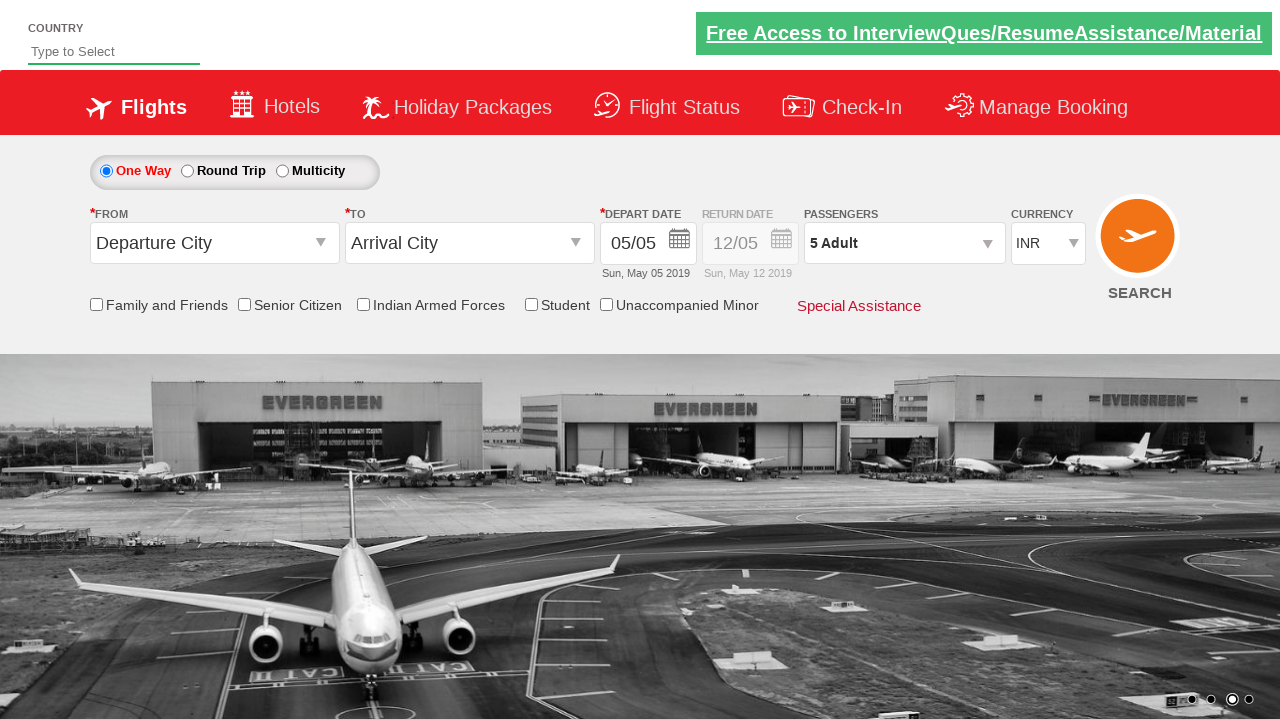